Tests drag and drop functionality on jQuery UI demo page by dragging an element from source to target location and verifying the drop was successful

Starting URL: https://jqueryui.com/droppable/

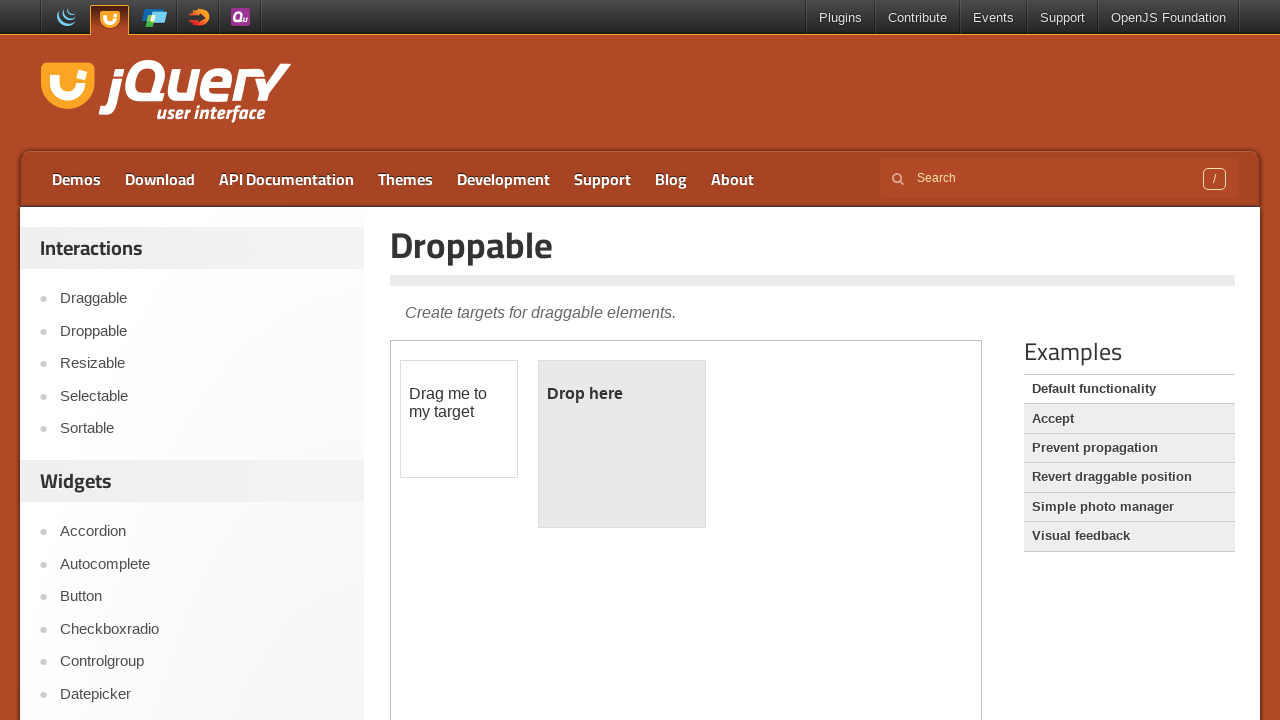

Located iframe containing drag and drop demo
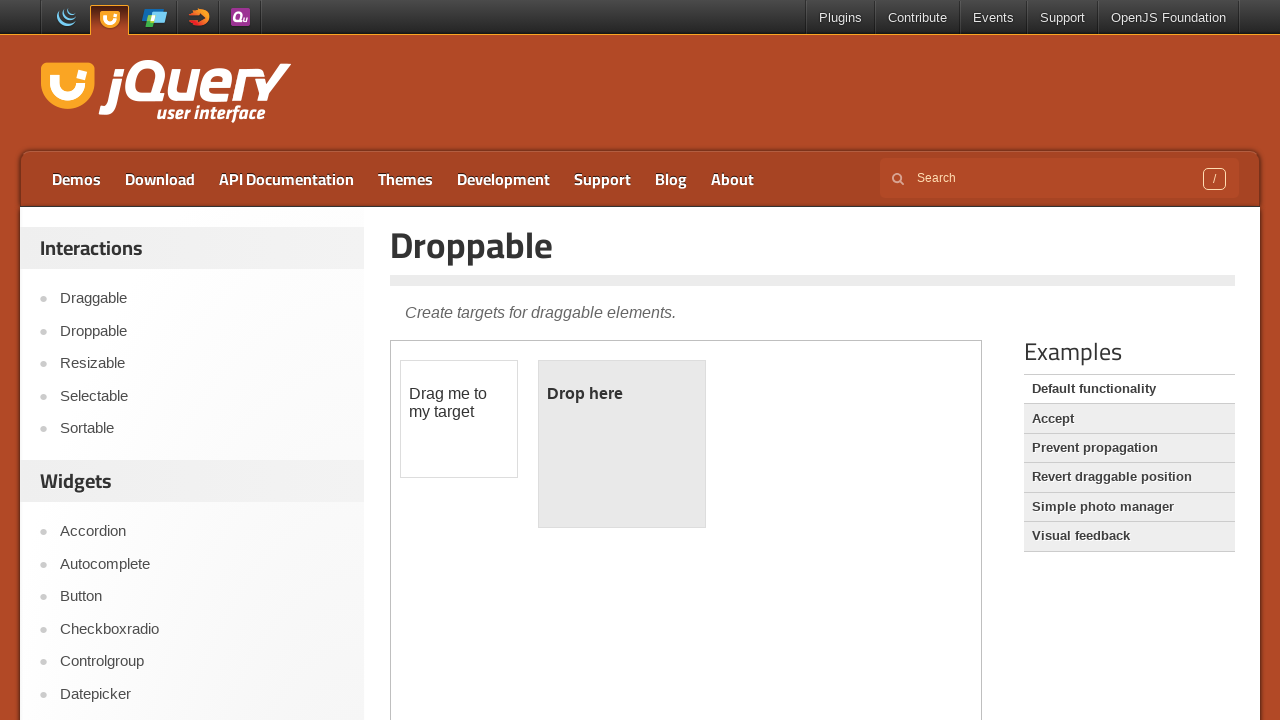

Located draggable source element with text 'Drag me to my target'
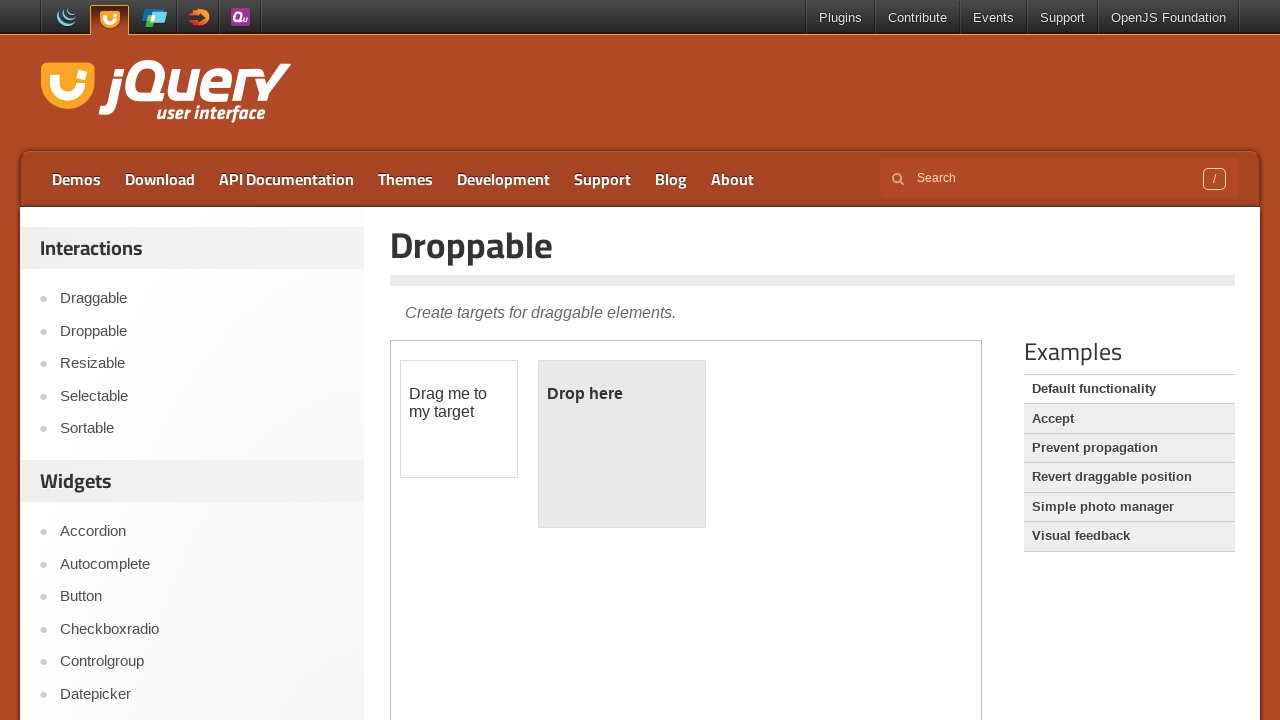

Located droppable target element with text 'Drop here'
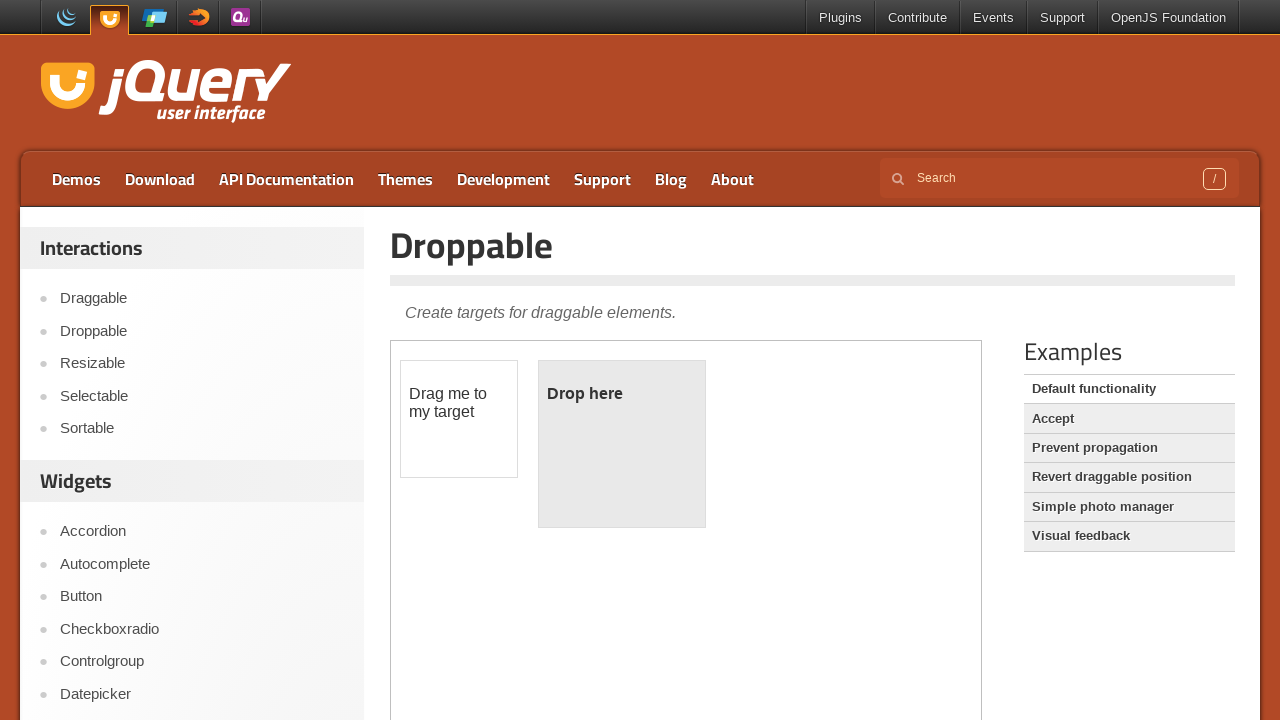

Dragged source element to target element at (622, 394)
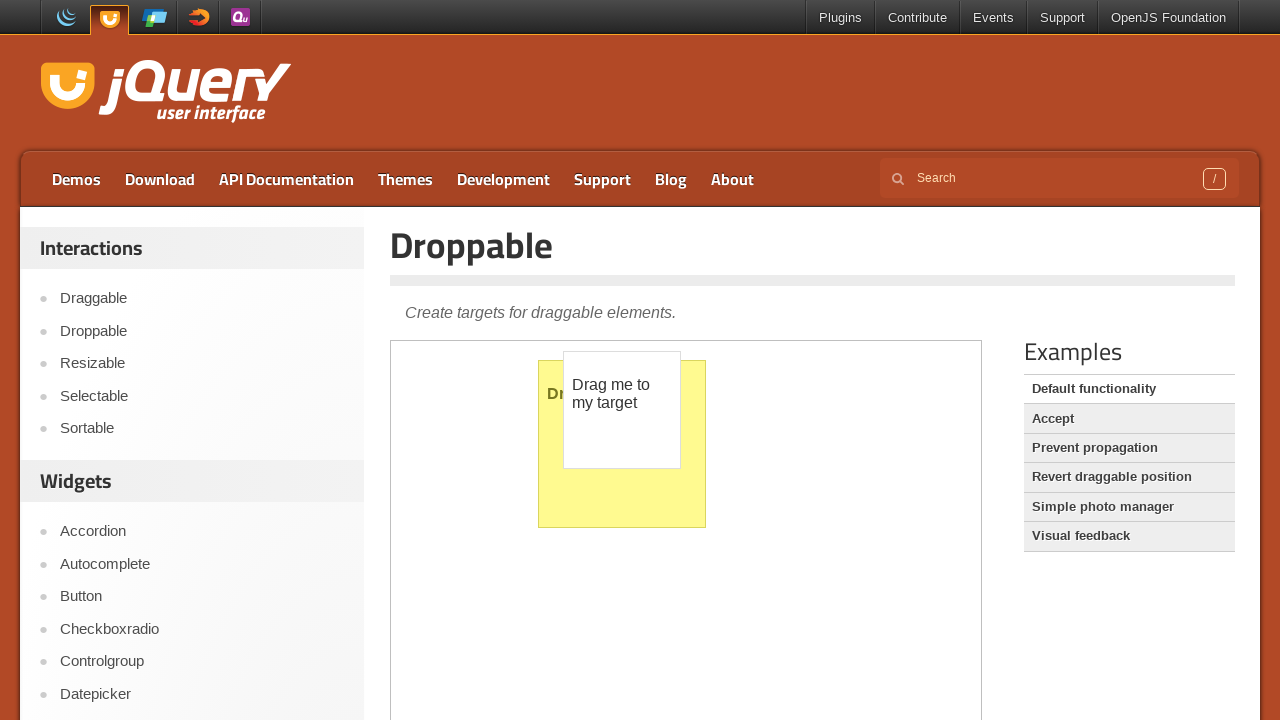

Verified drop was successful - 'Dropped!' text appeared
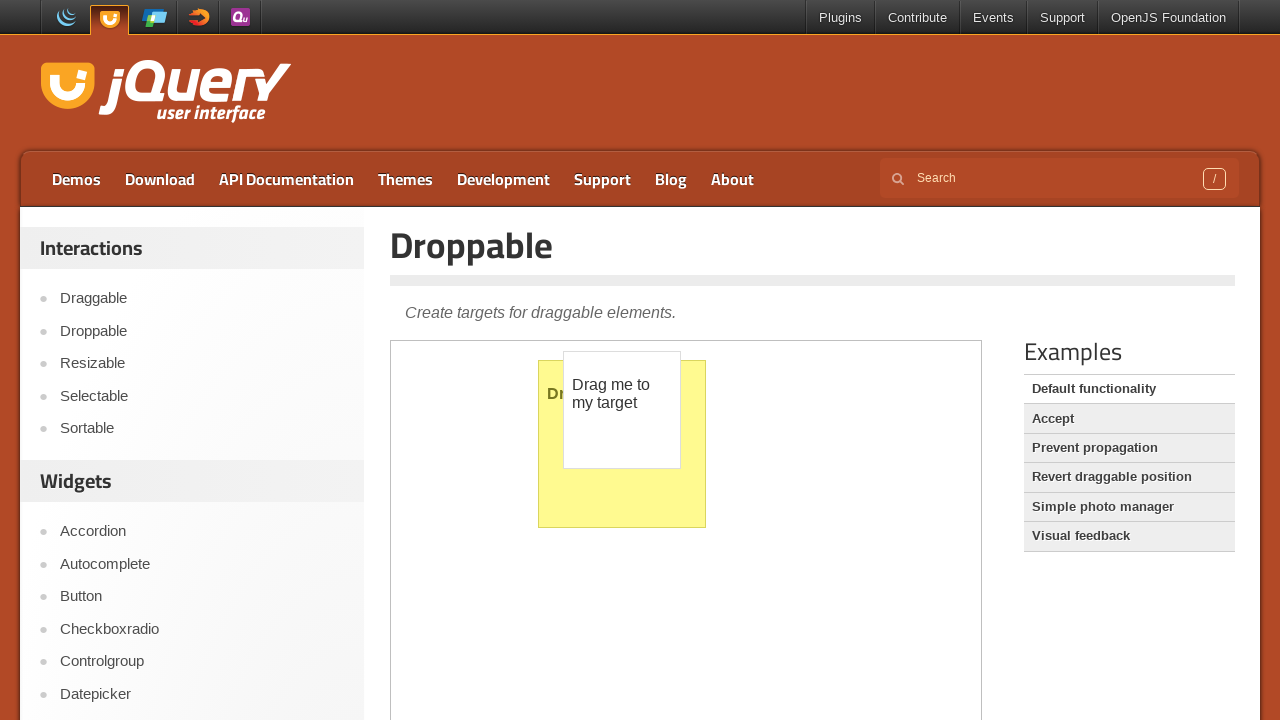

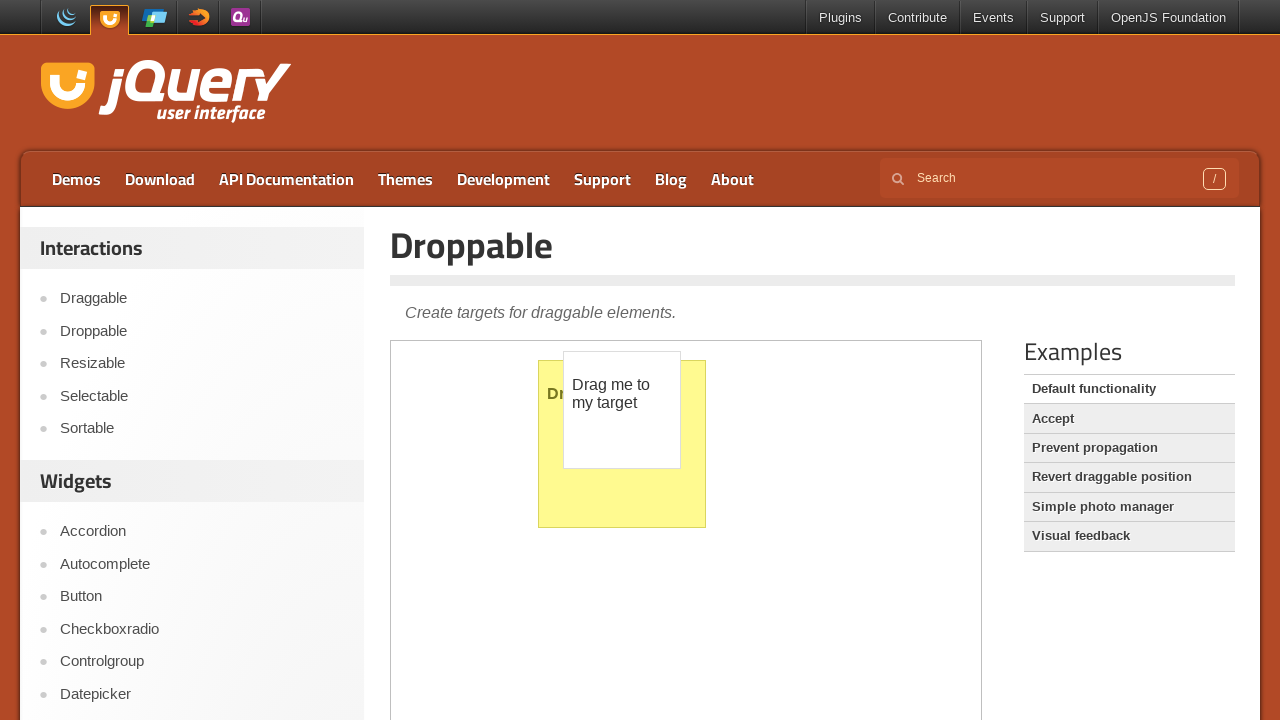